Tests date picker functionality by opening the date picker widget and selecting a specific date (12) from the calendar

Starting URL: https://demo.automationtesting.in/Datepicker.html

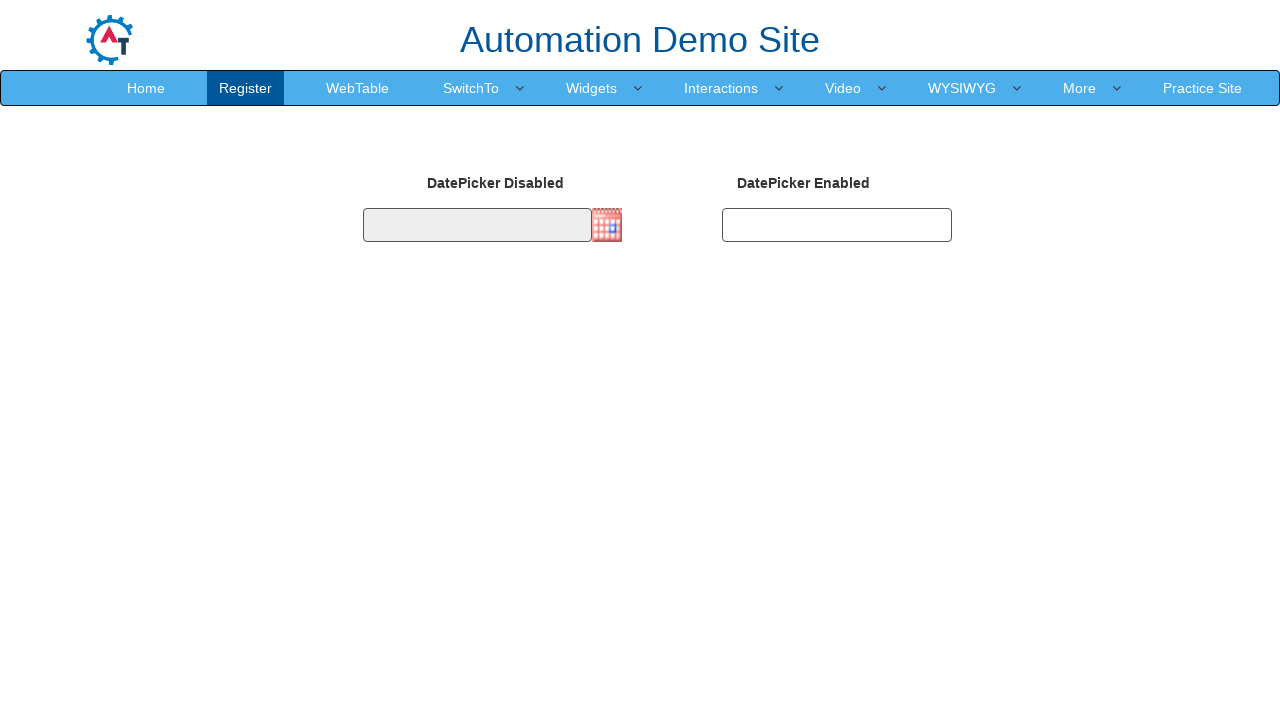

Clicked on the date picker image to open the calendar widget at (607, 225) on img.imgdp
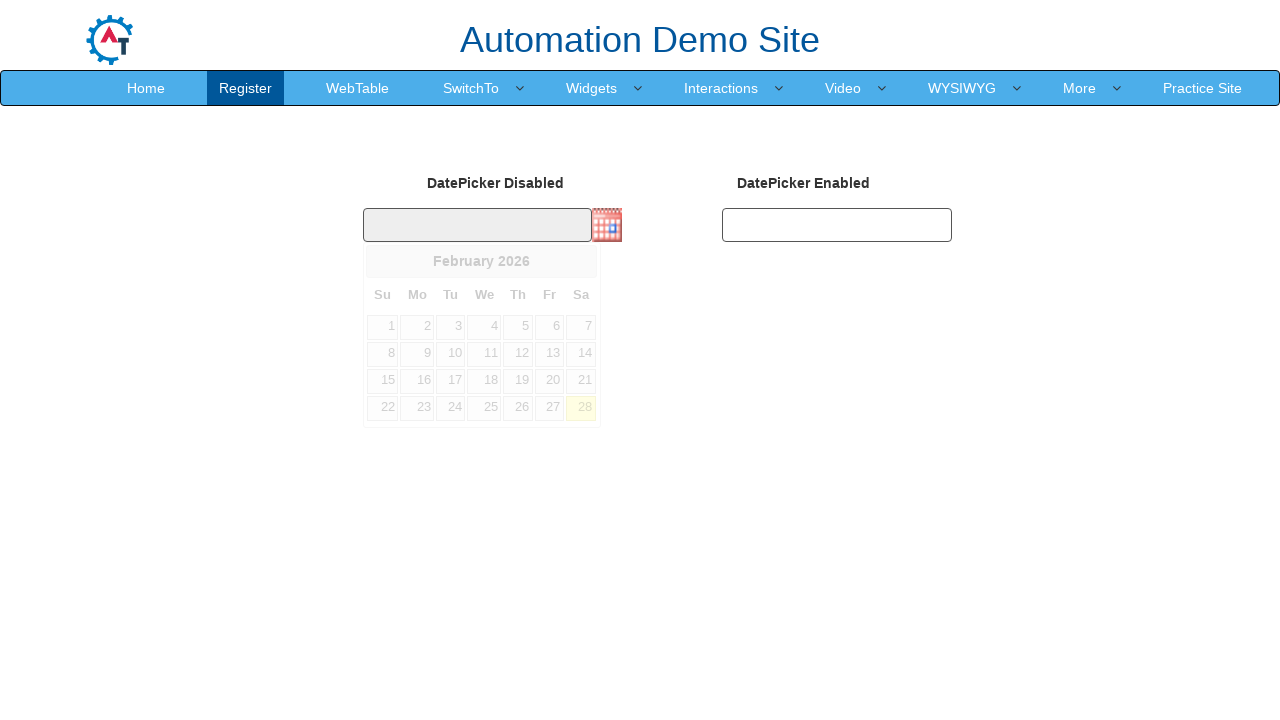

Date picker calendar appeared and loaded
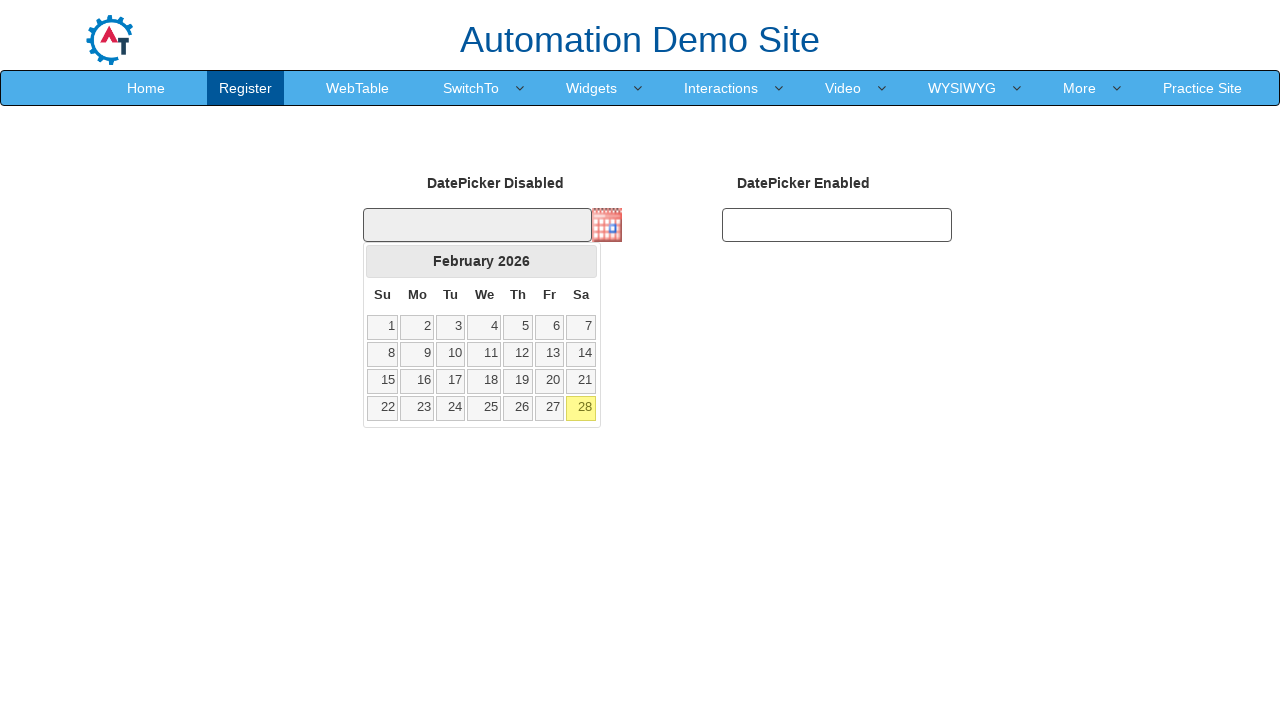

Selected date 12 from the calendar at (518, 354) on table.ui-datepicker-calendar a:text('12')
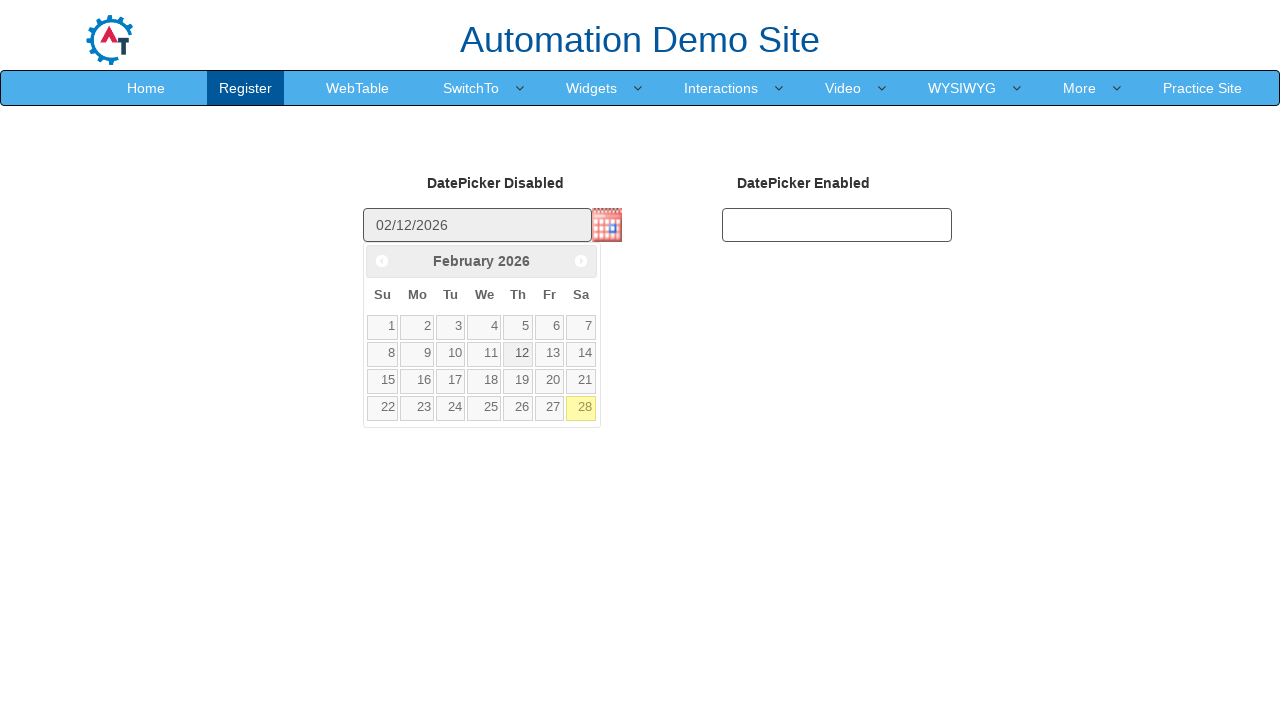

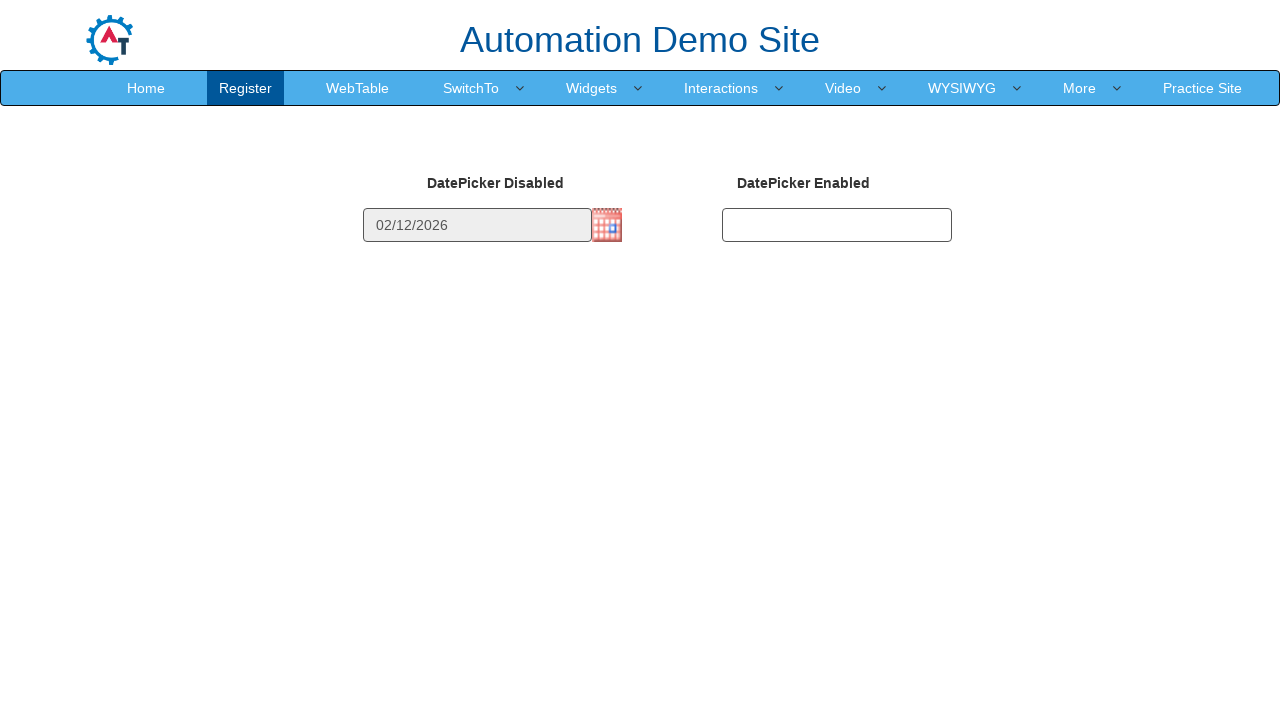